Verifies the class of previous sibling elements for cart preview and search elements

Starting URL: https://rahulshettyacademy.com/seleniumPractise/#/

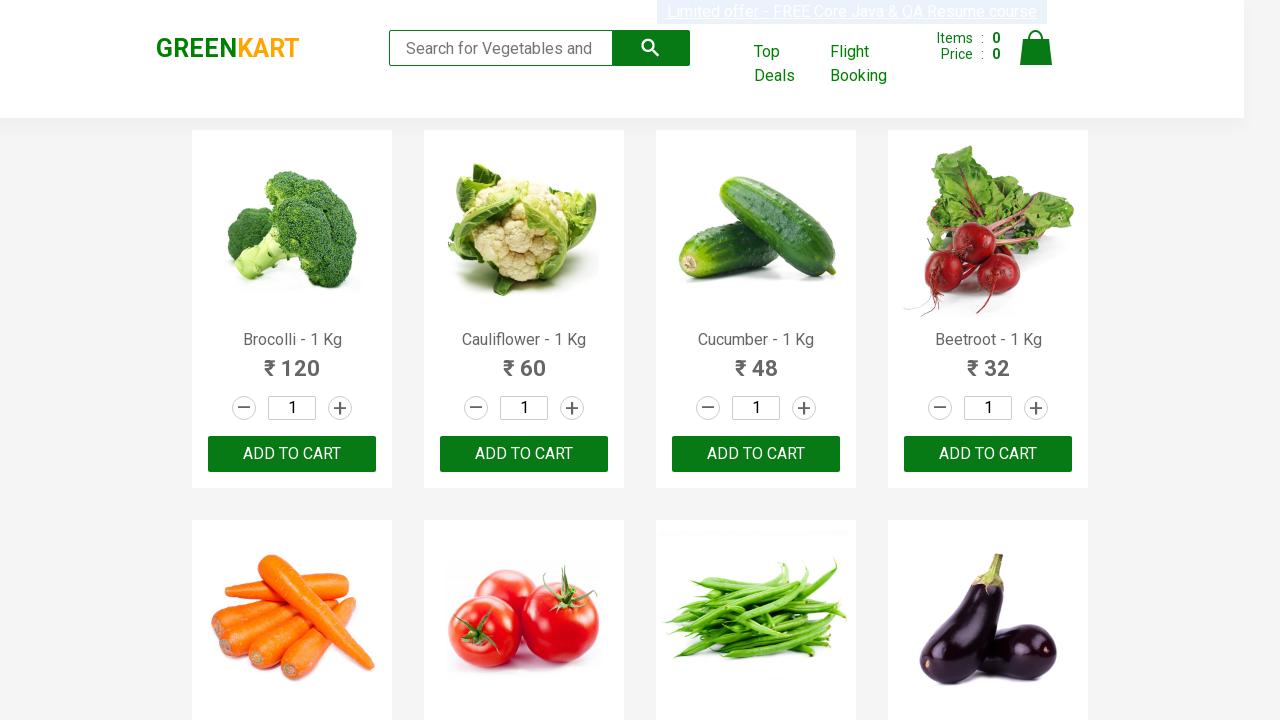

Navigated to rahulshettyacademy.com/seleniumPractise/#/
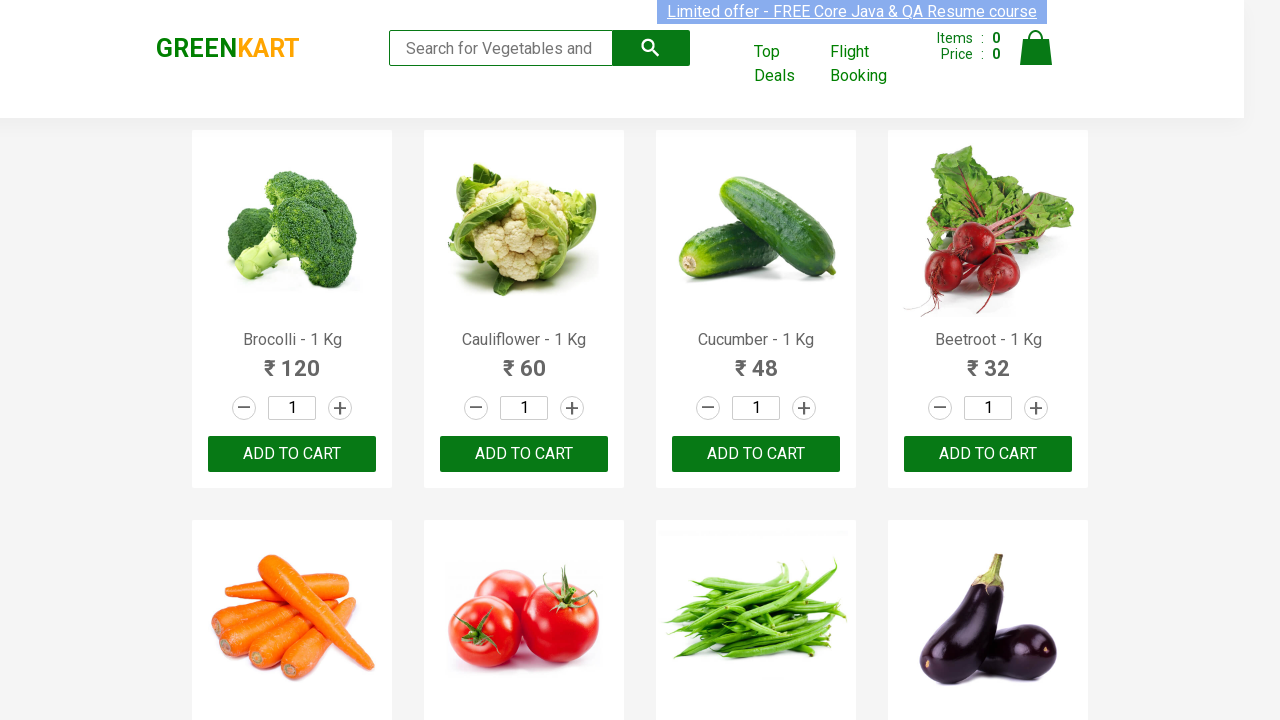

Located cart-preview element
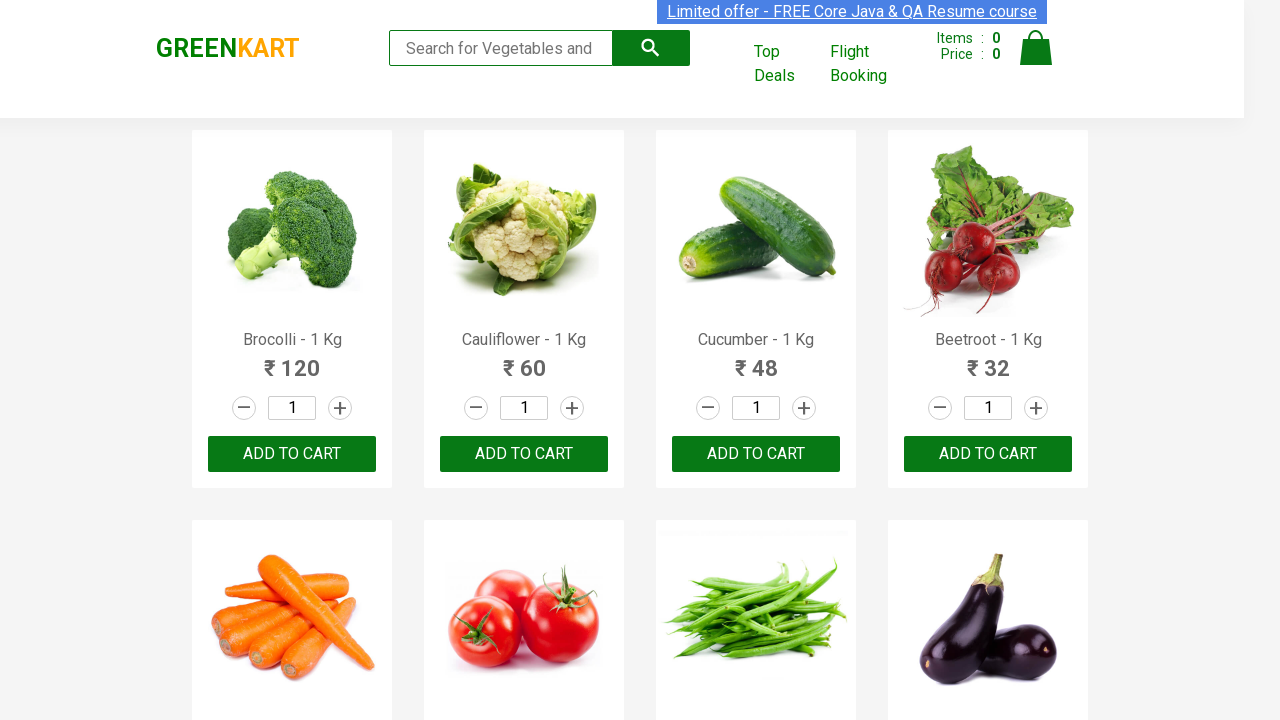

Retrieved className of previous sibling element for cart-preview
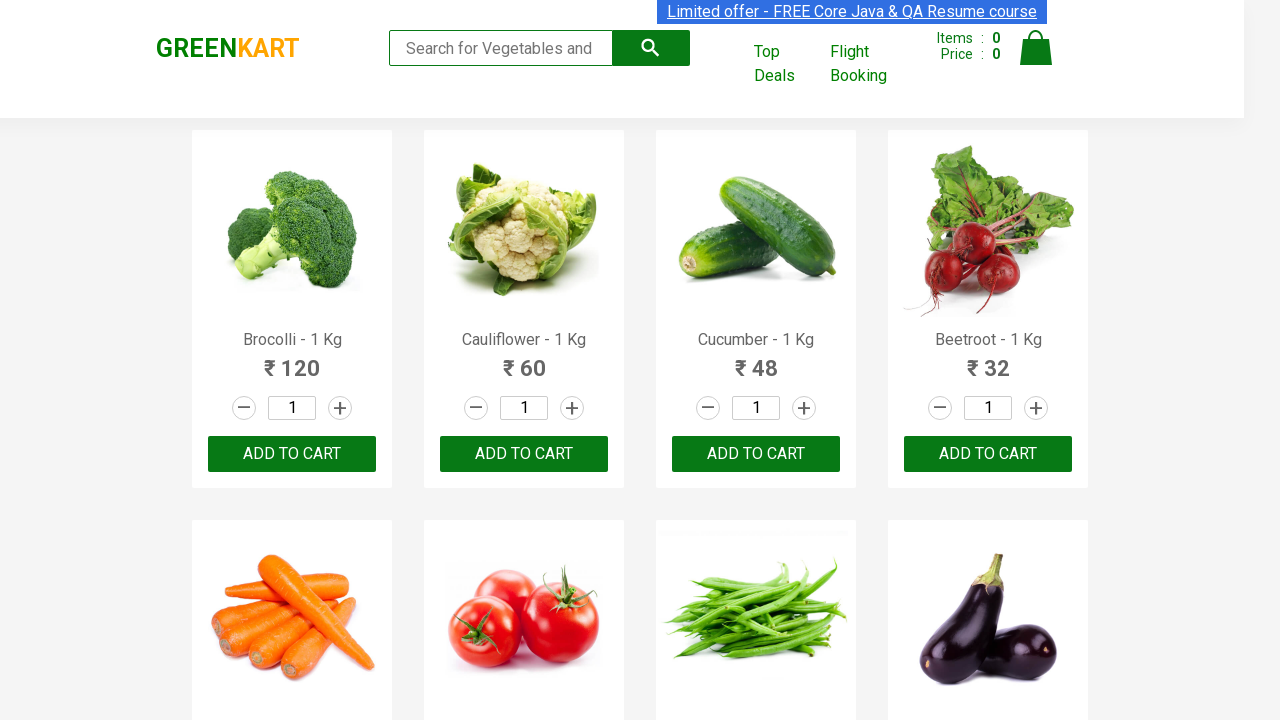

Verified that previous sibling of cart-preview has 'cart-icon' class
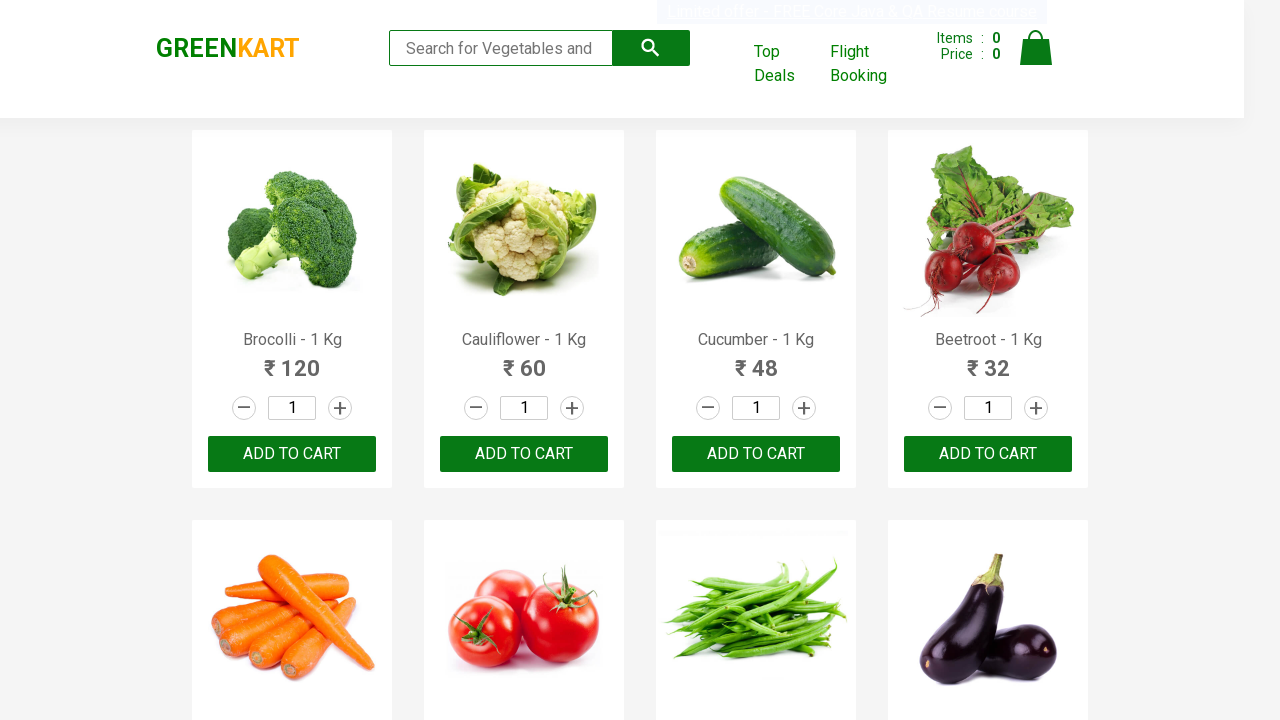

Located search element
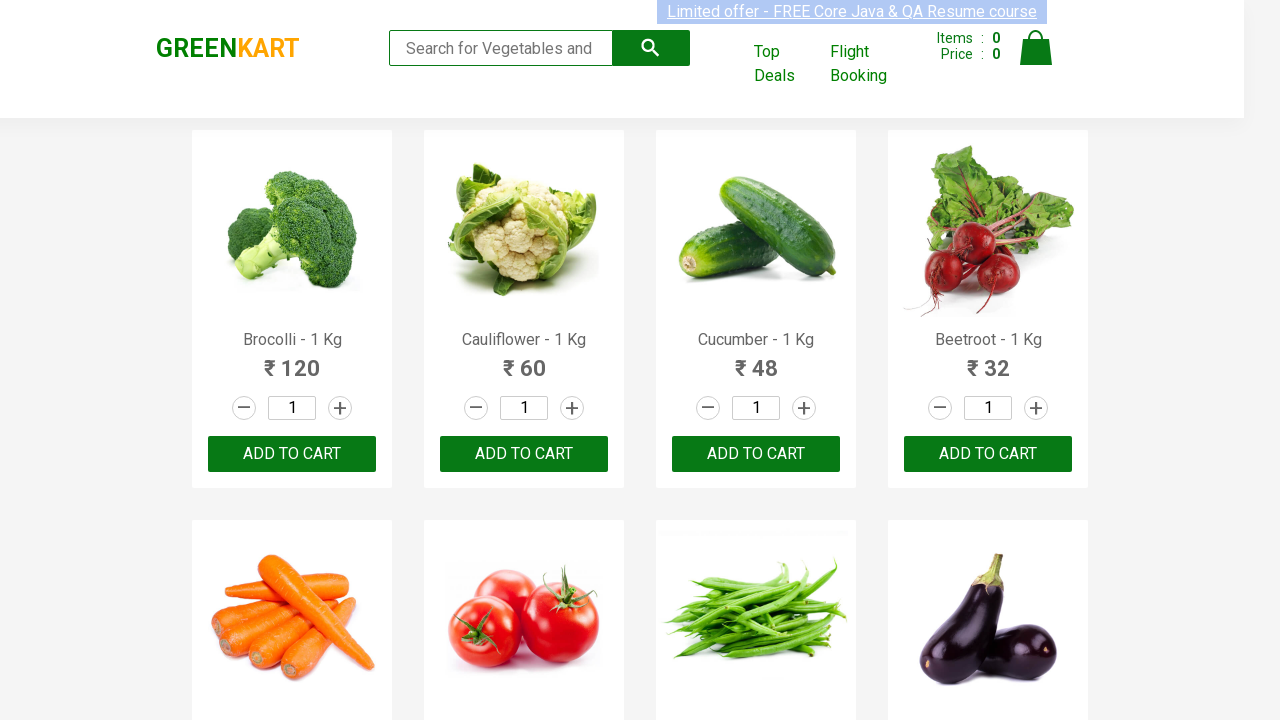

Retrieved className of previous sibling element for search
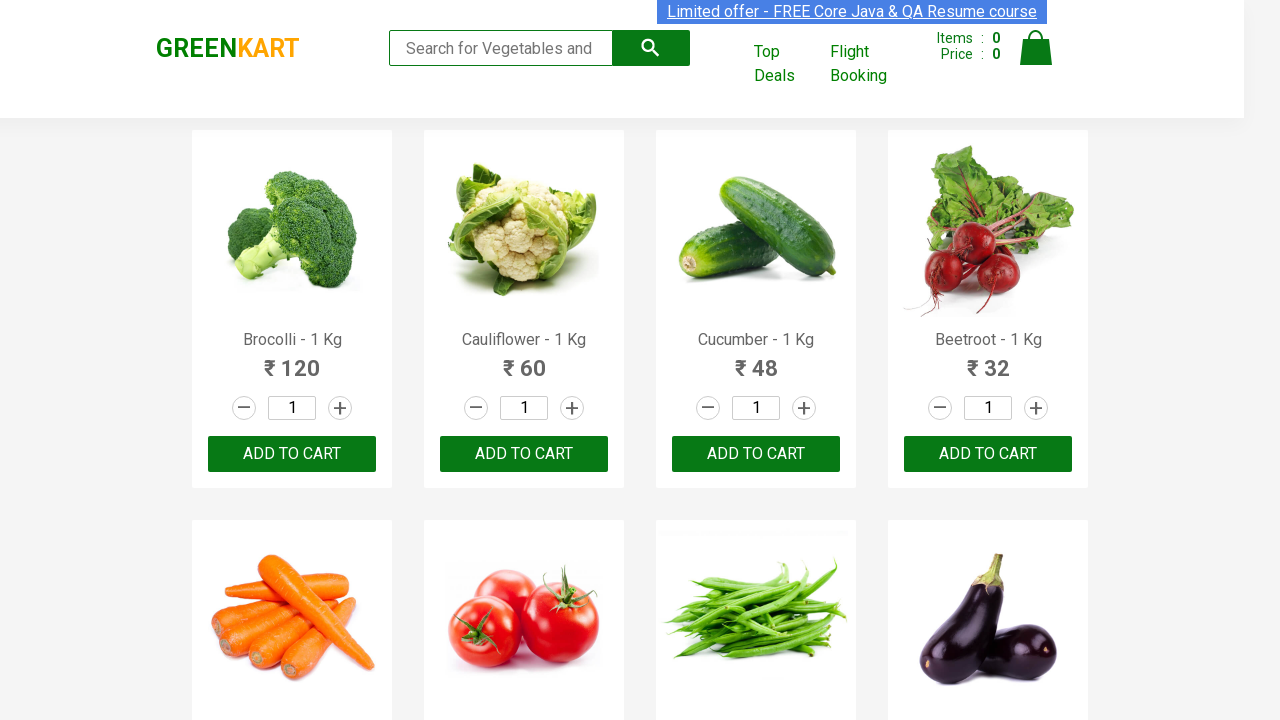

Verified that previous sibling of search element has 'brand' class
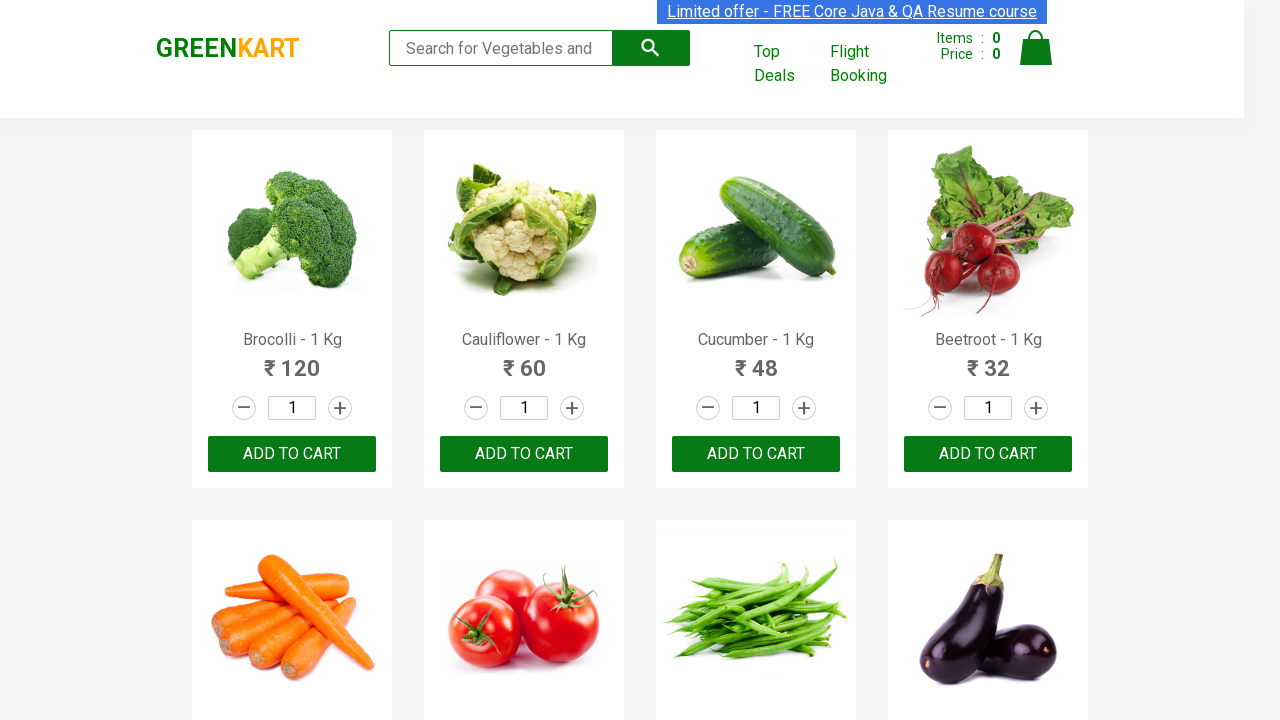

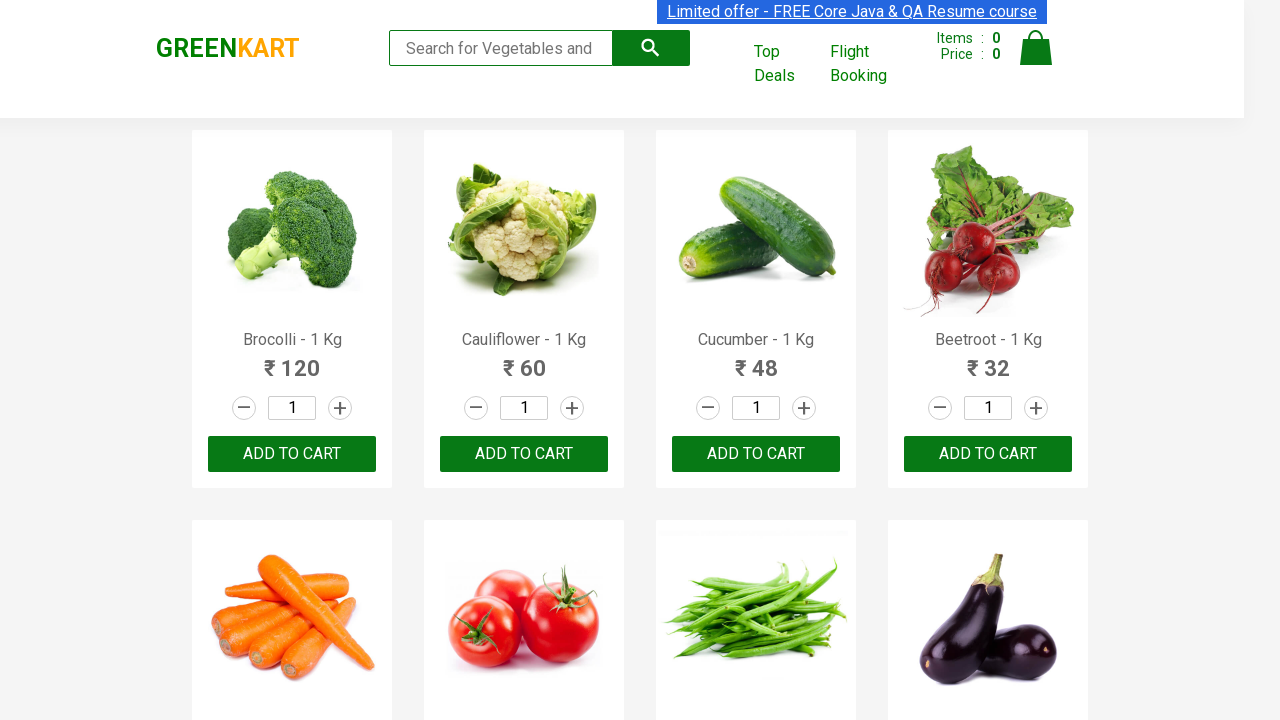